Tests chaining locators by navigating to Html Elements page and locating a specific list item within an unordered list

Starting URL: https://techglobal-training.com/frontend

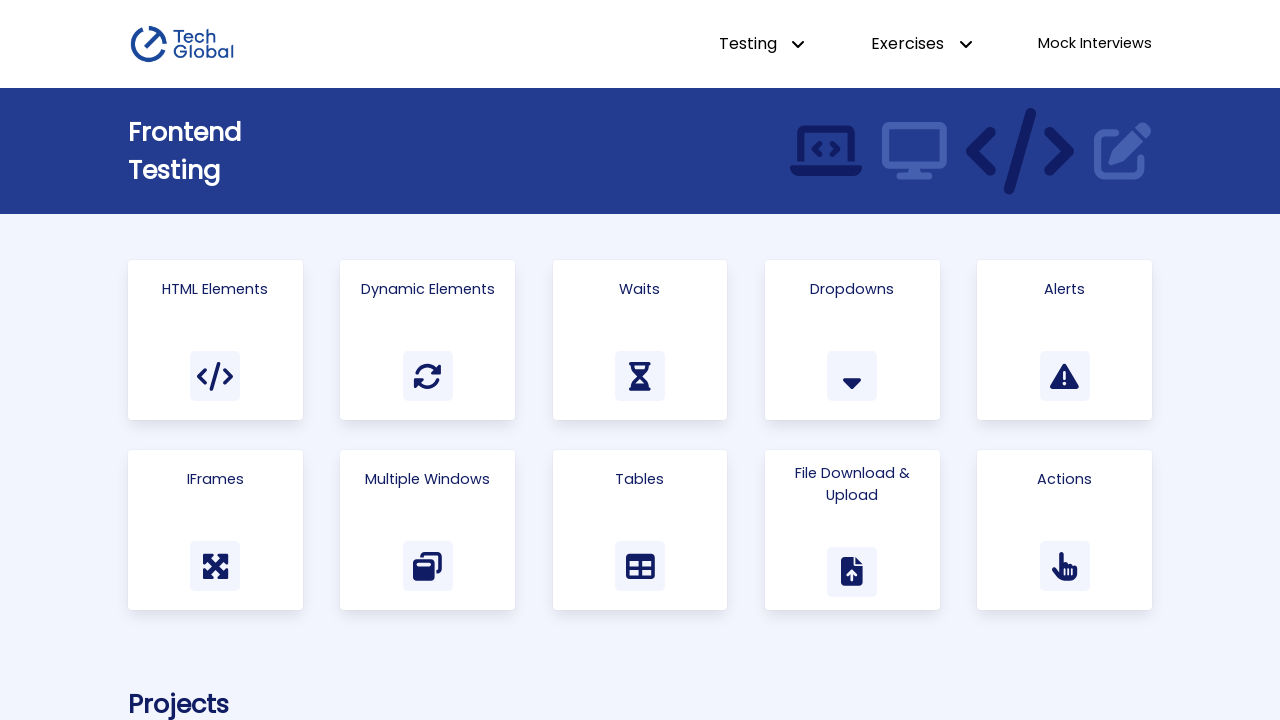

Clicked on 'Html Elements' link at (215, 340) on a >> internal:has-text="Html Elements"i
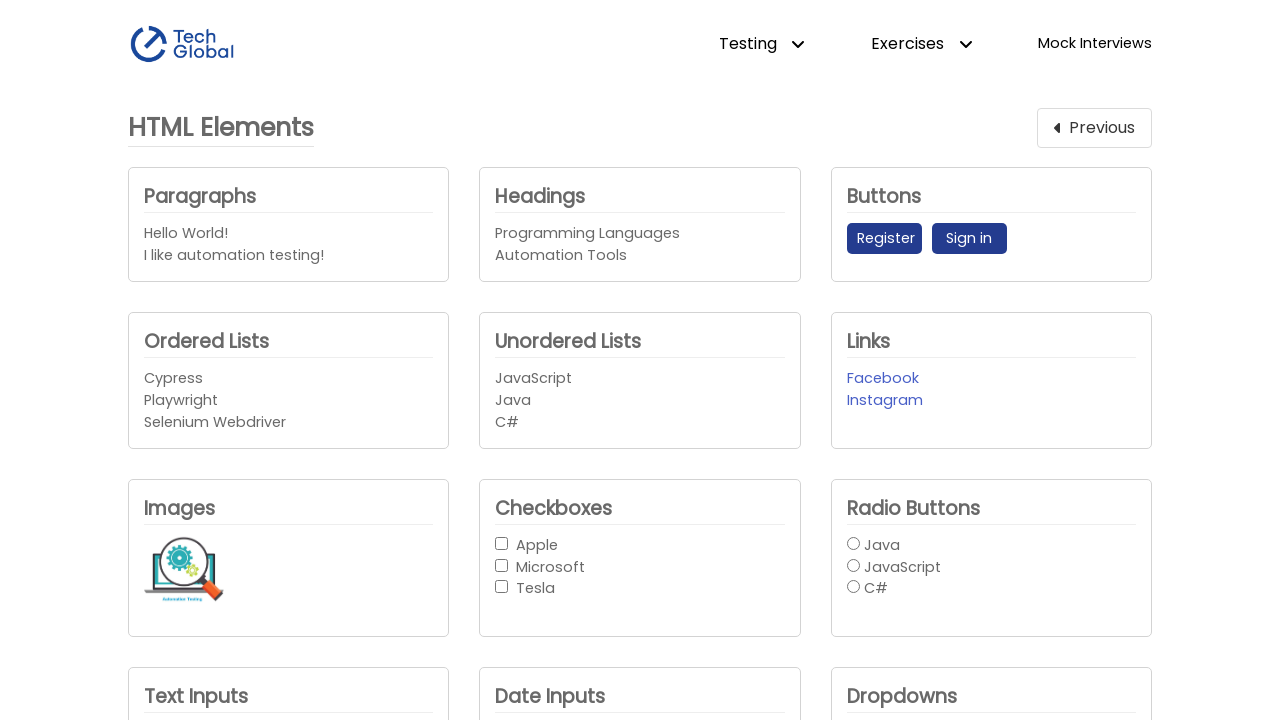

Located unordered list with id 'unordered_list'
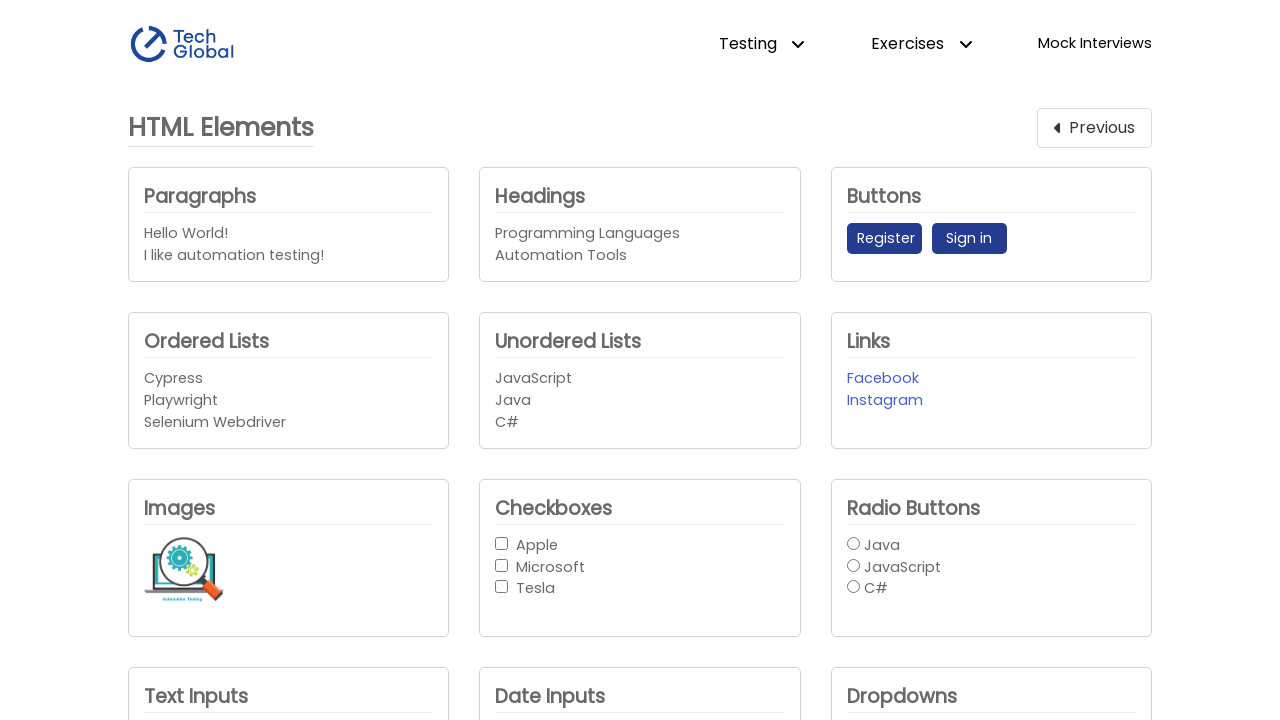

Located and extracted text content of JavaScript list item using chained locators
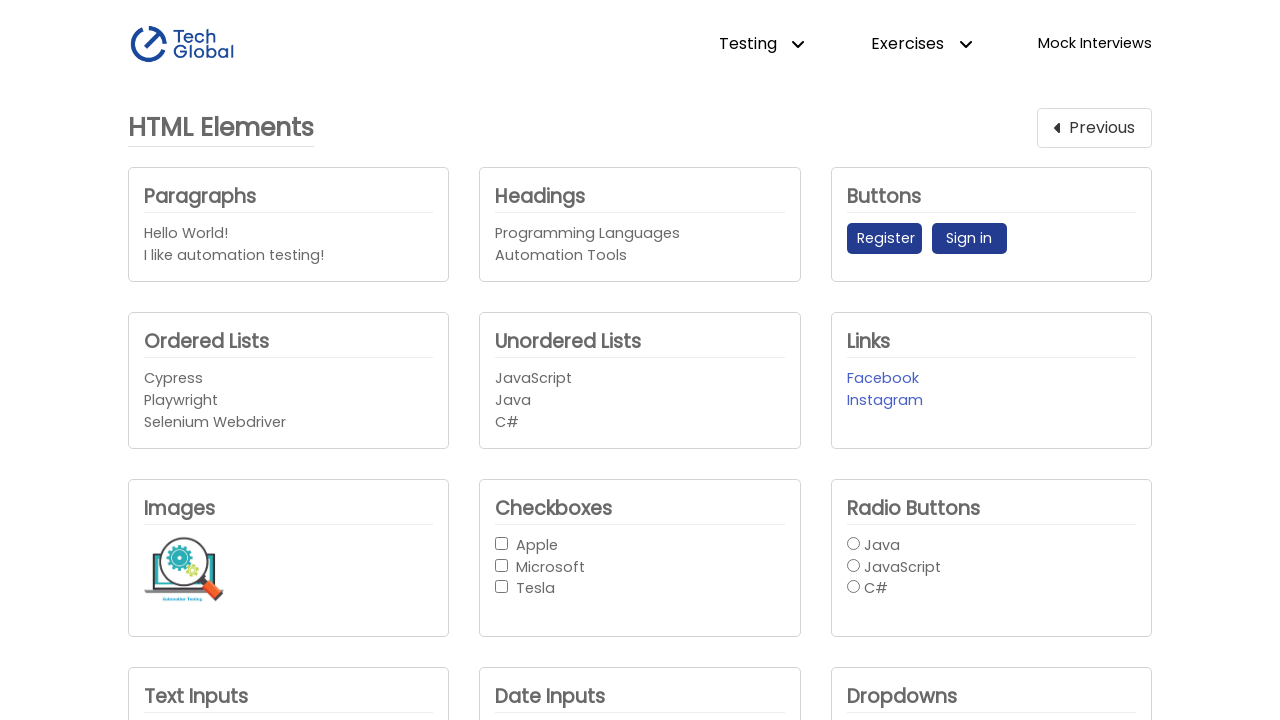

Printed extracted text: JavaScript
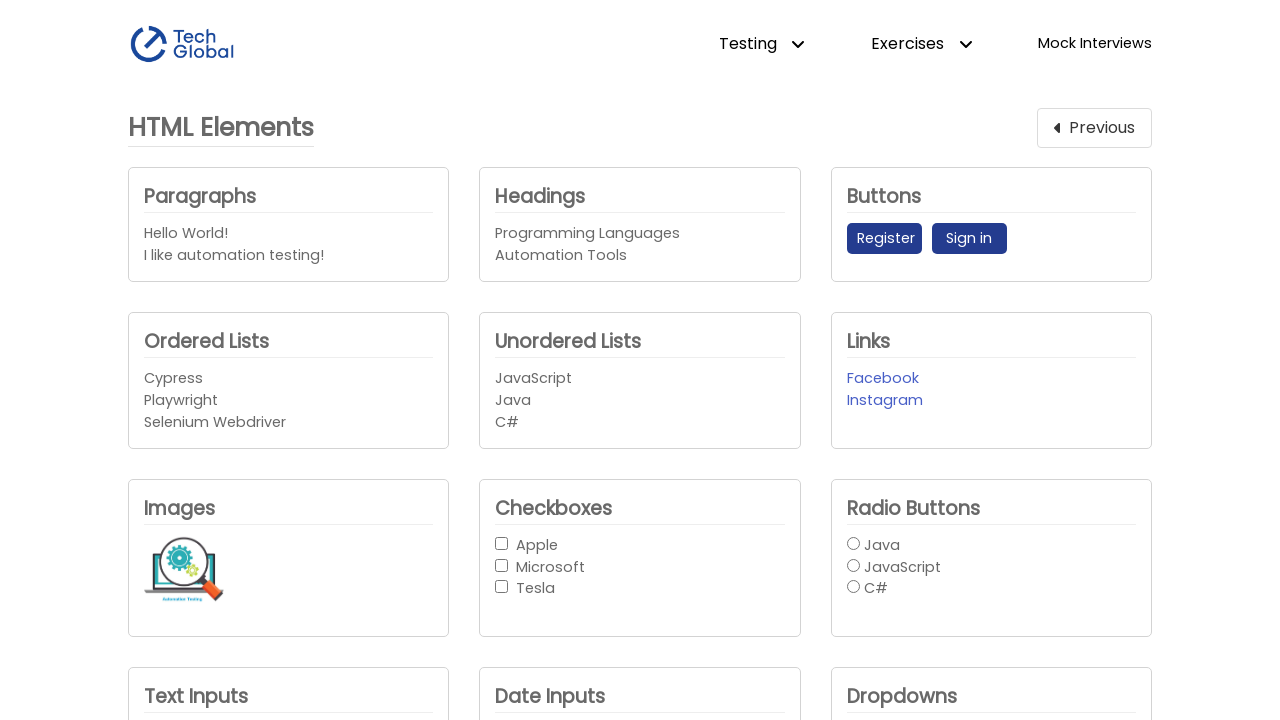

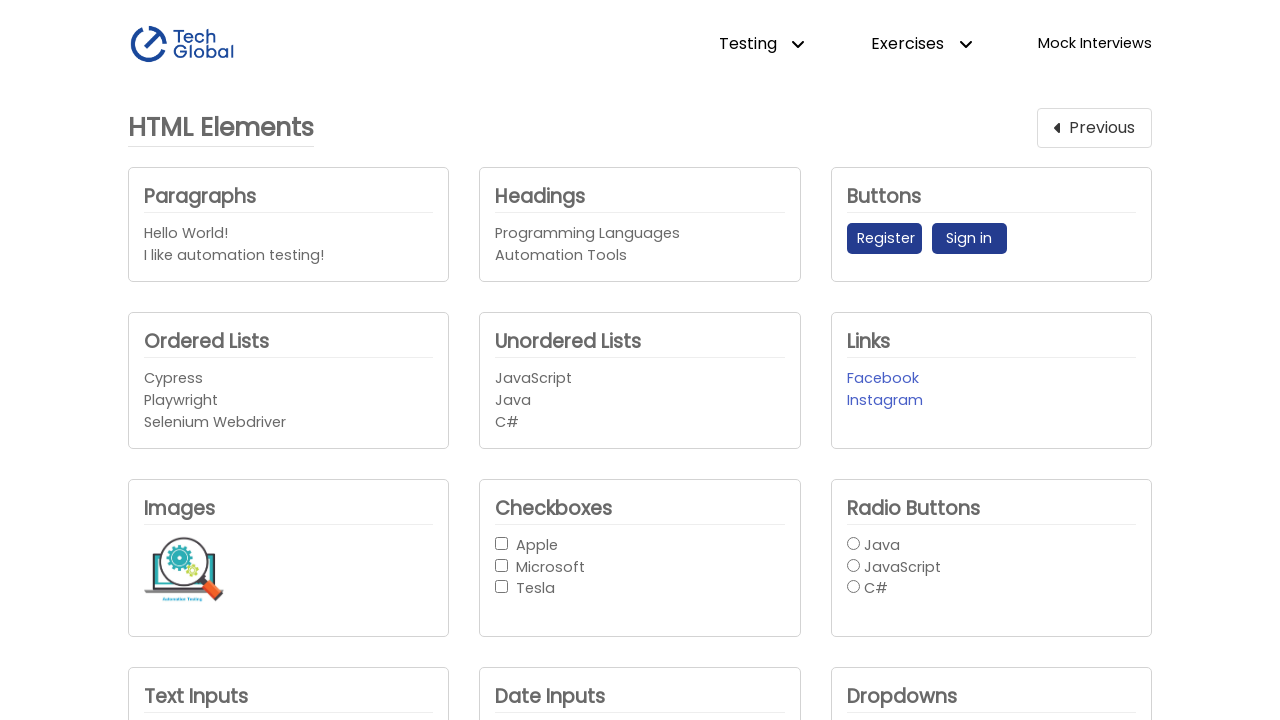